Creates todo items with whitespace and verifies the text is trimmed when displayed

Starting URL: https://demo.playwright.dev/todomvc

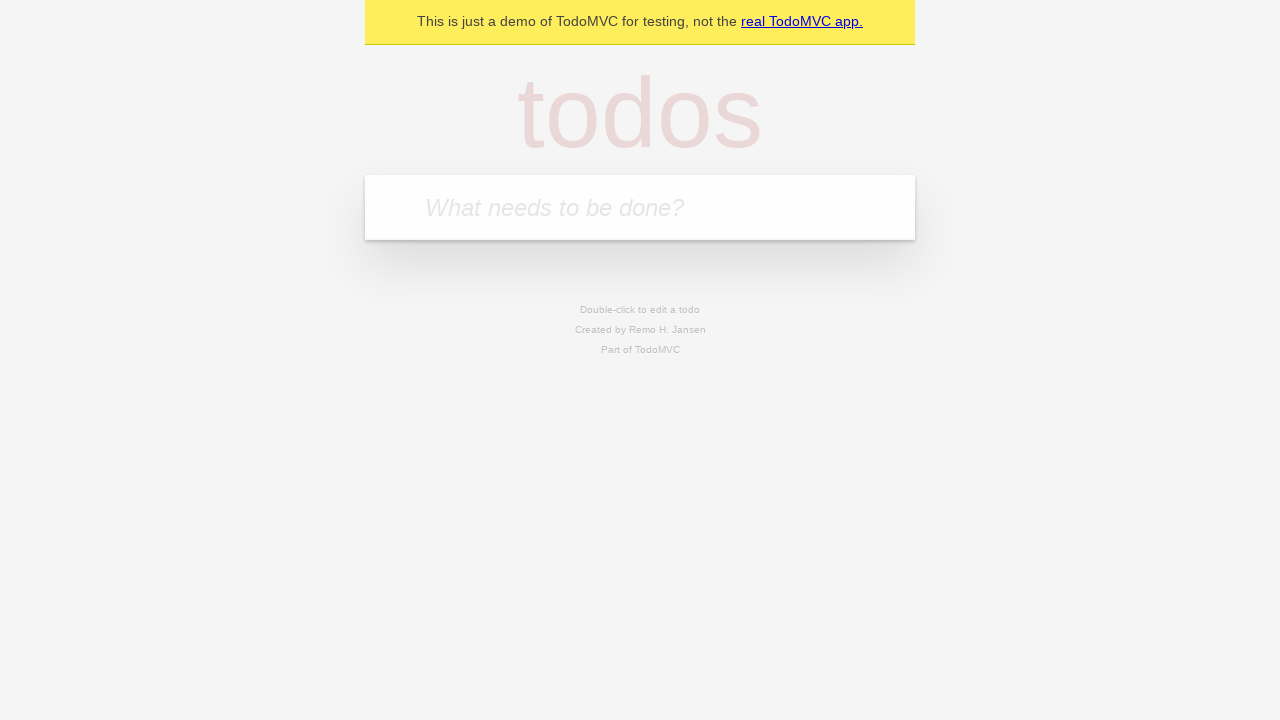

Filled new todo input with 'complete code challenge for reach' on input.new-todo
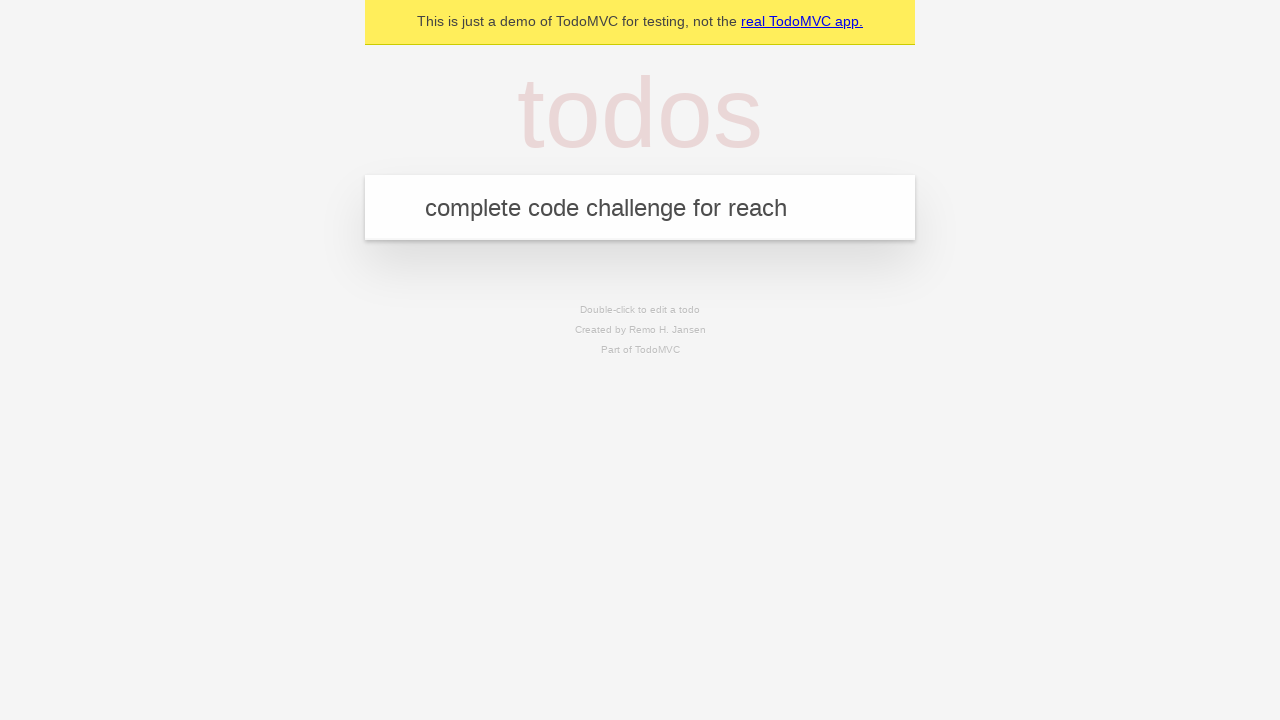

Pressed Enter to create first todo item on input.new-todo
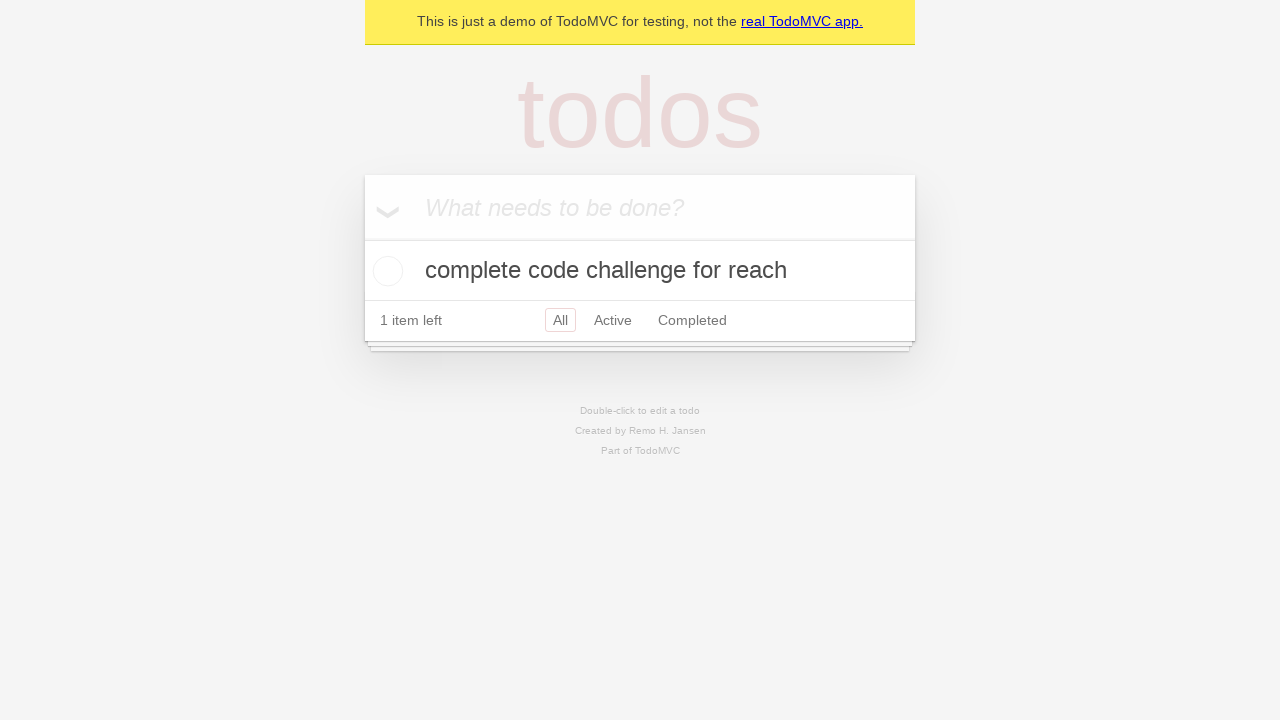

Filled new todo input with 'ensure coverage for all items is automated' on input.new-todo
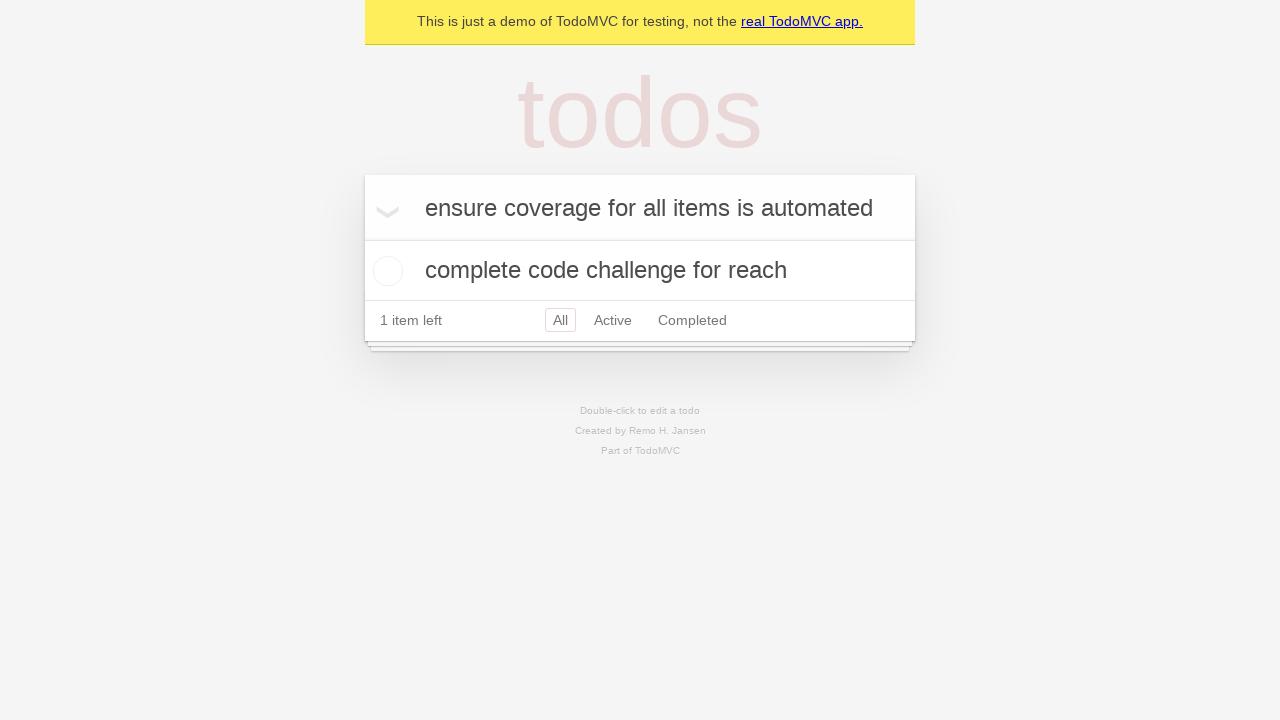

Pressed Enter to create second todo item on input.new-todo
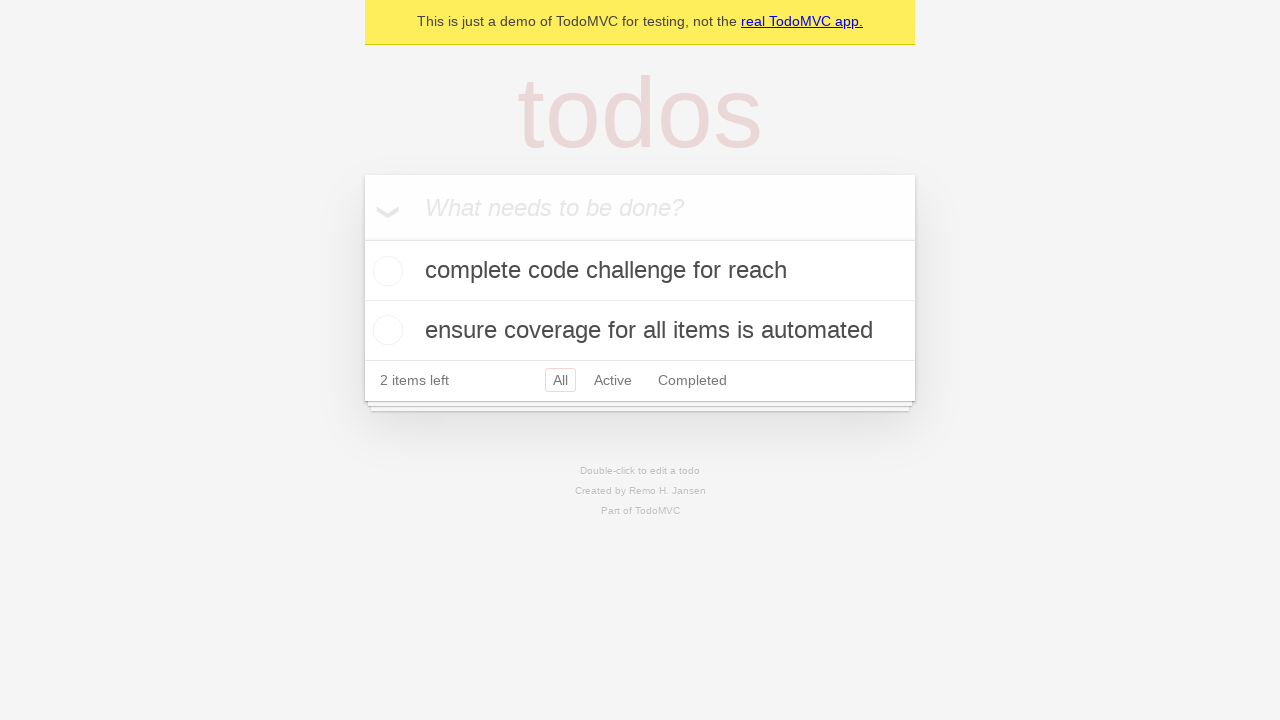

Filled new todo input with text containing leading and trailing whitespace on input.new-todo
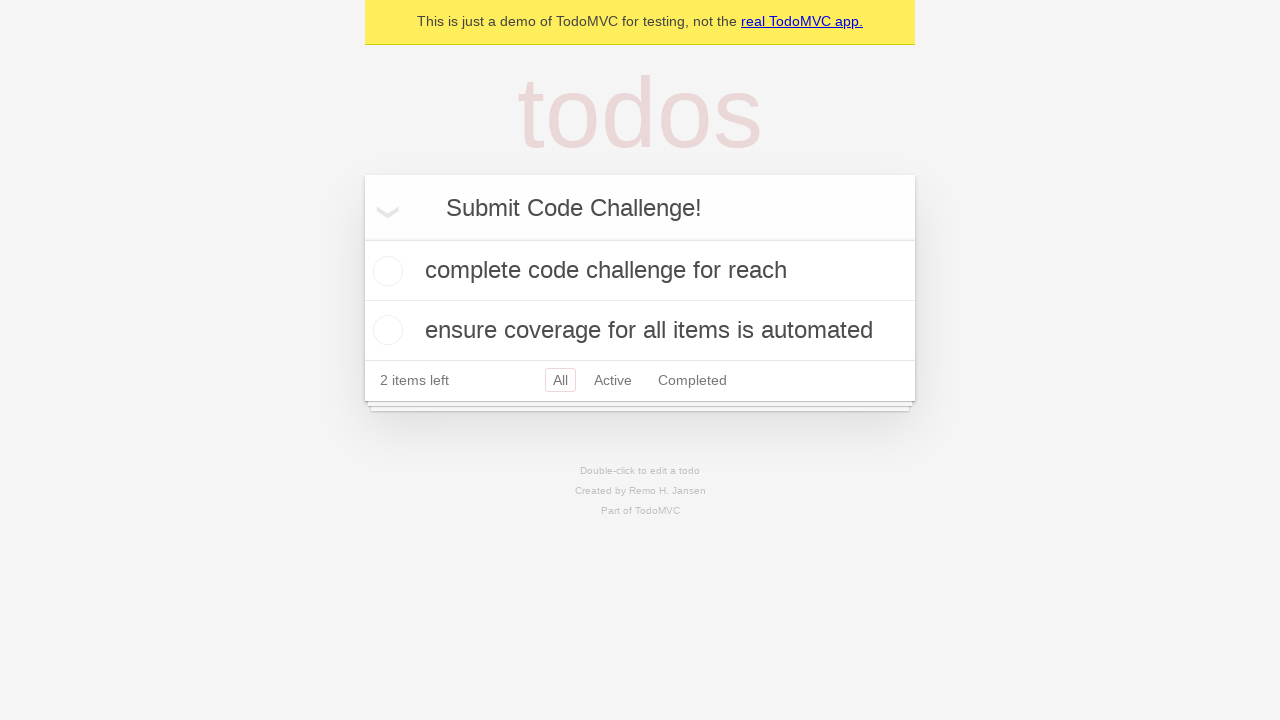

Pressed Enter to create third todo item with whitespace on input.new-todo
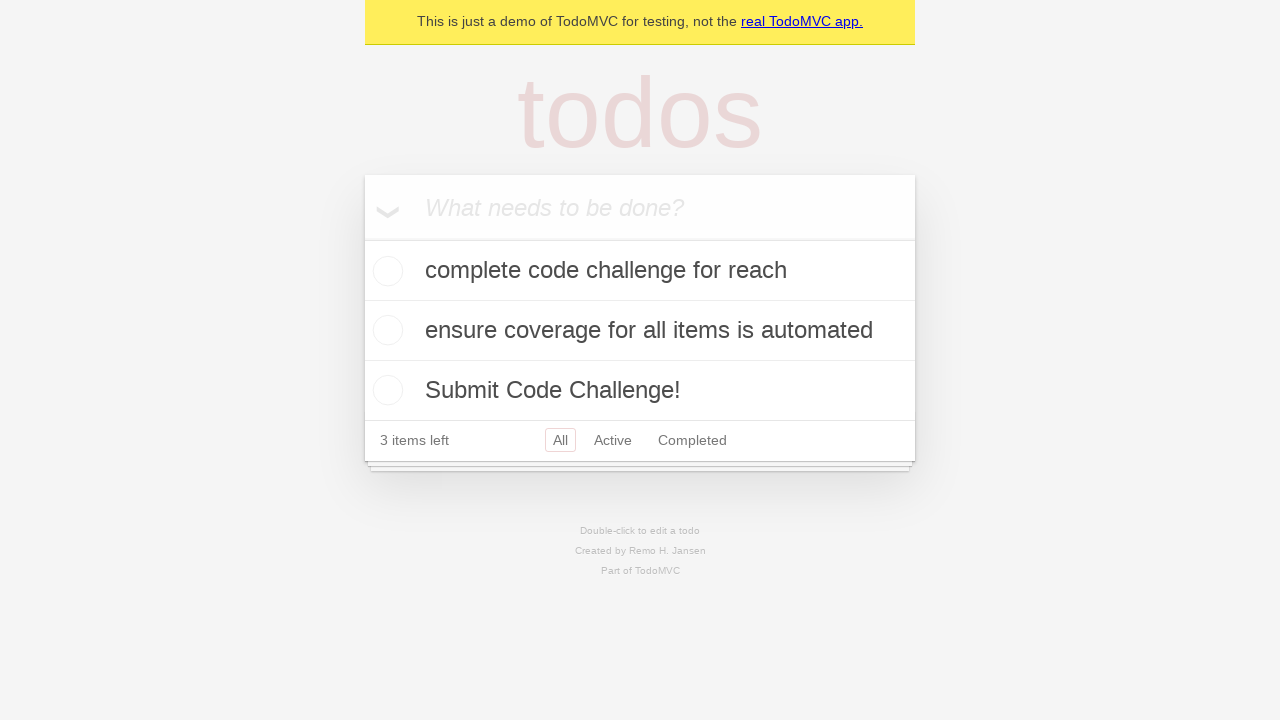

Verified that third todo item text is trimmed and displays 'Submit Code Challenge!'
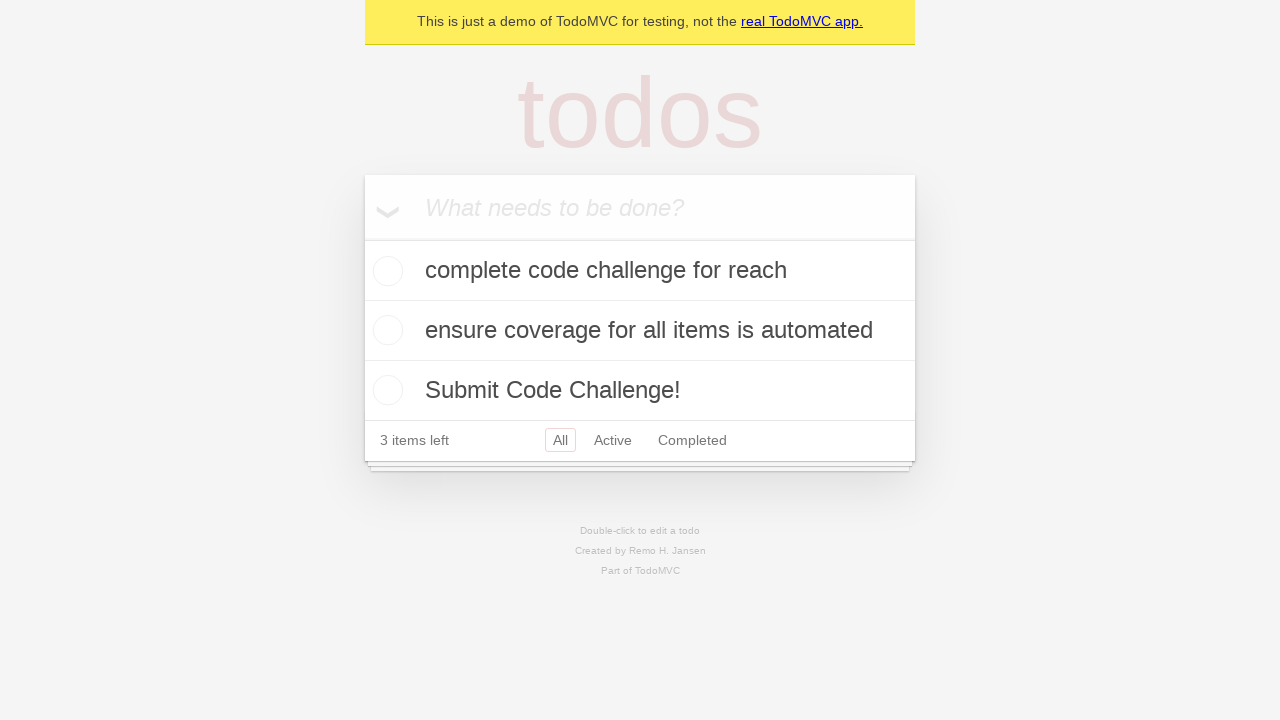

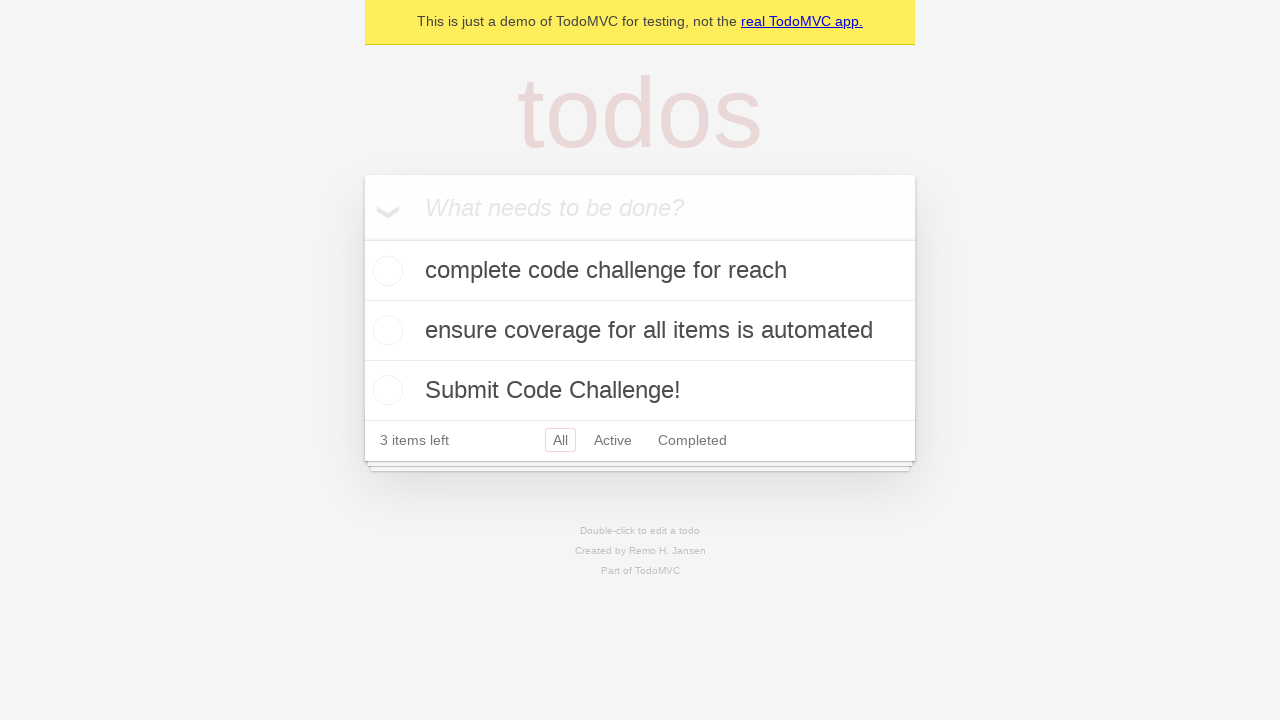